Tests joining a video call room on MiroTalk P2P by clicking the join button, entering a username, and confirming to join the meeting

Starting URL: https://p2p.mirotalk.com/

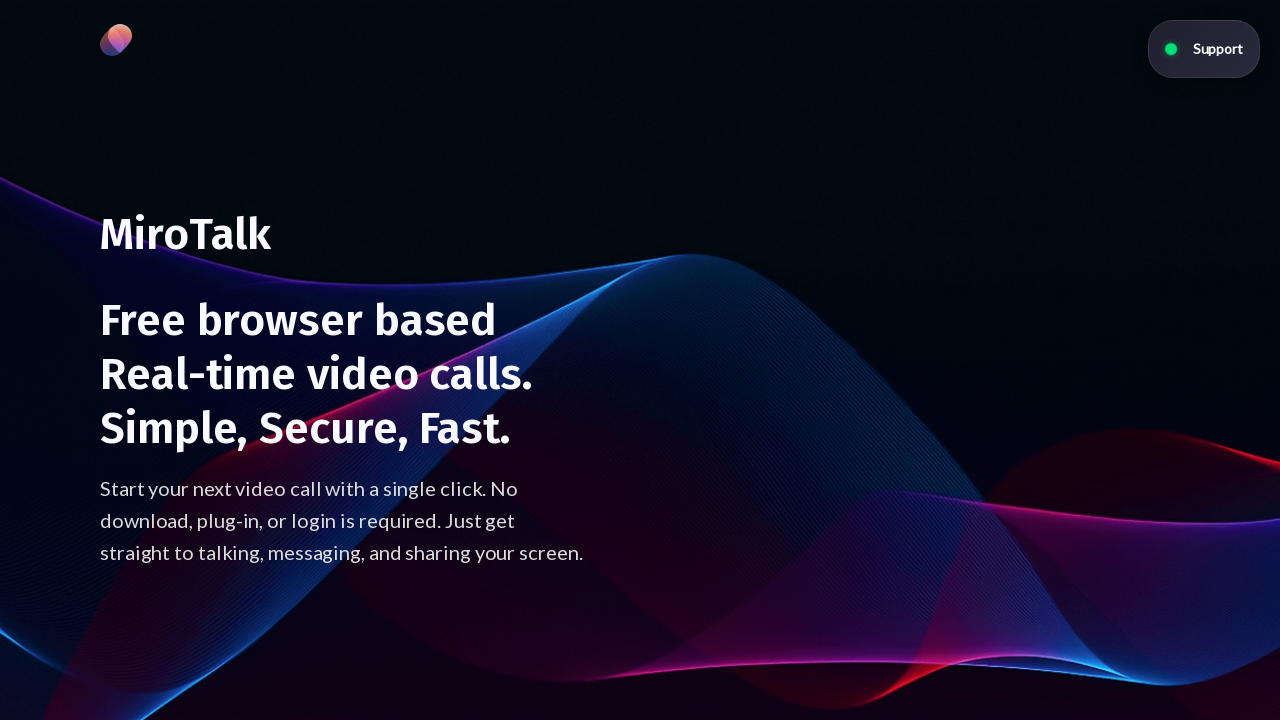

Join Room button appeared on the page
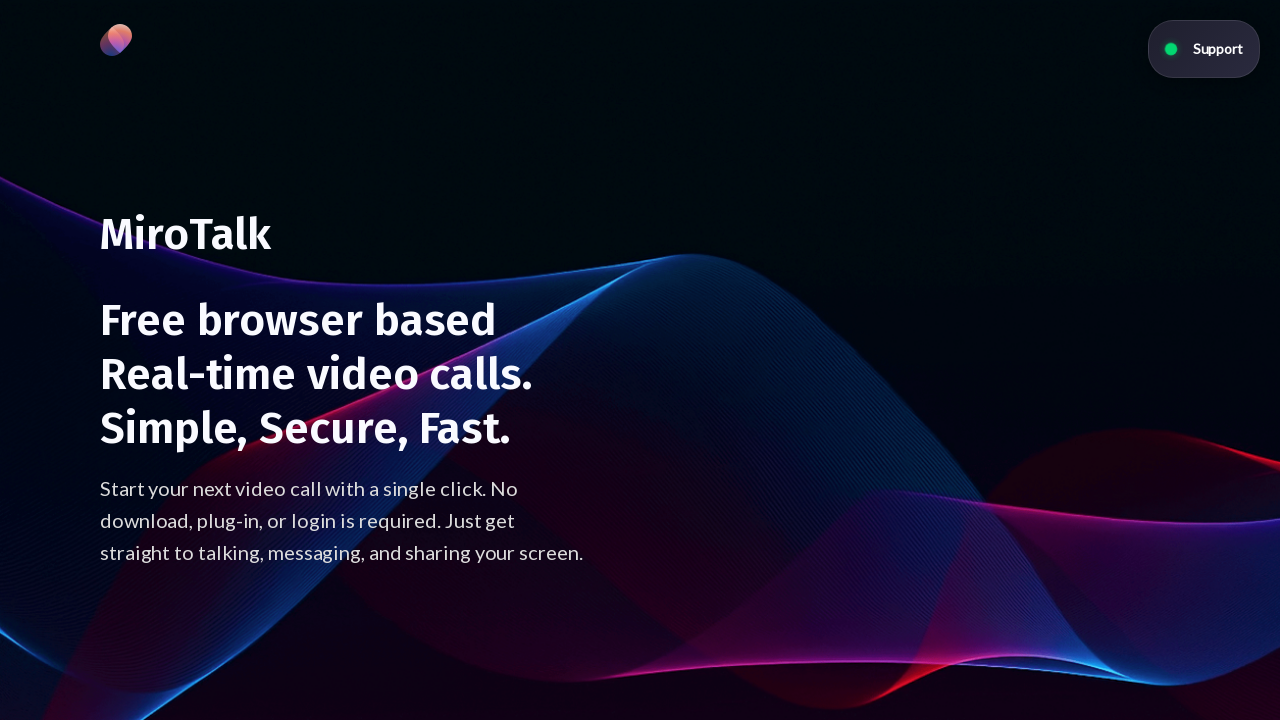

Clicked the Join Room button at (1067, 360) on #joinRoomButton
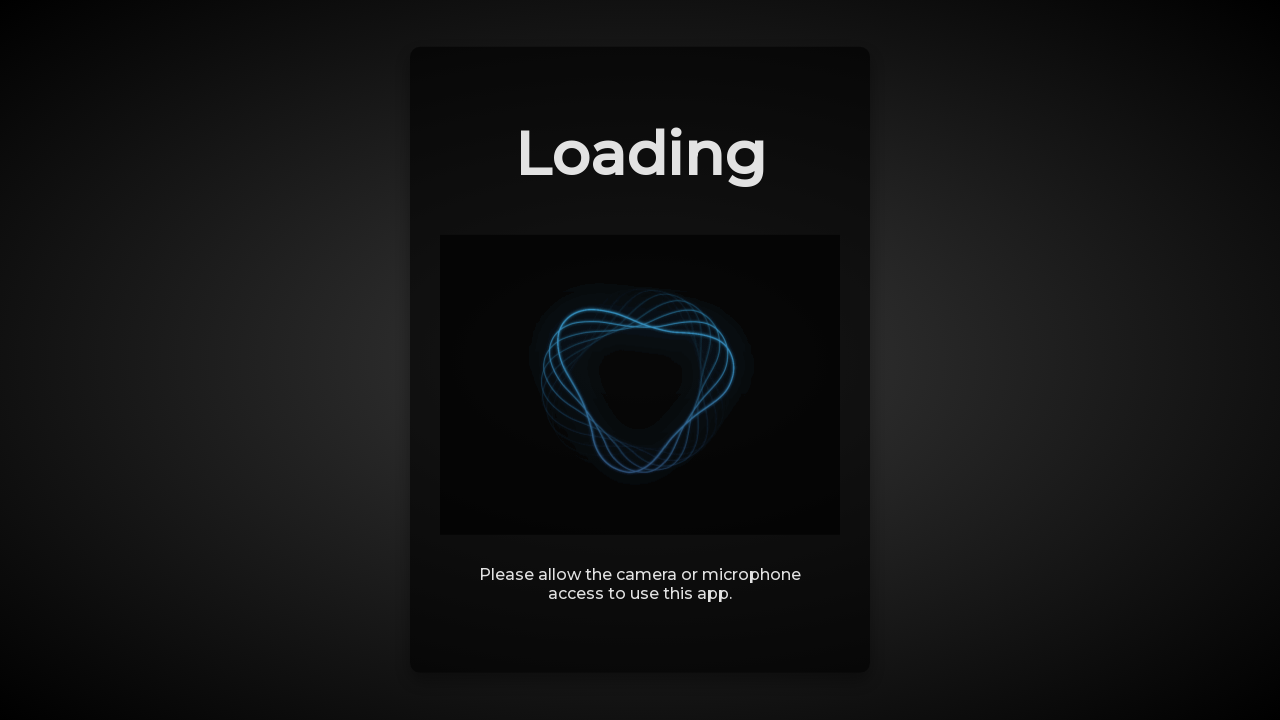

Username input field appeared in the dialog
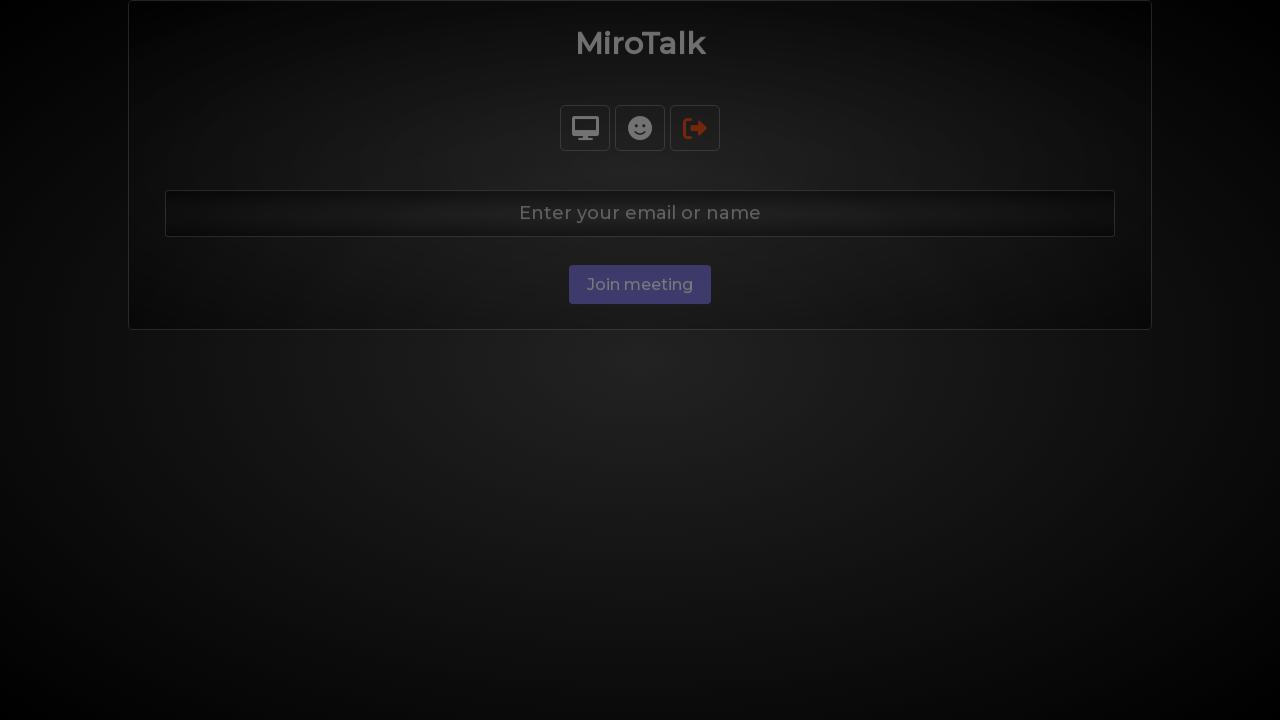

Waited 1 second for dialog to fully render
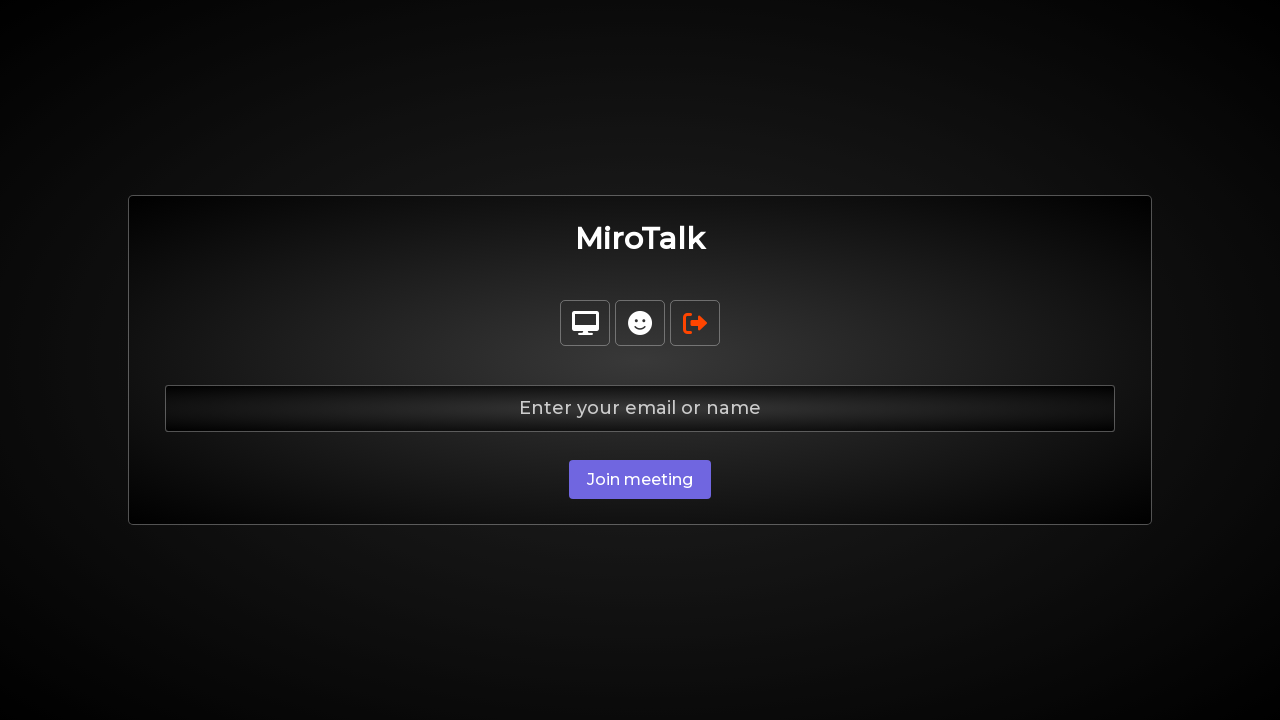

Entered username 'test_observer_user' in the input field on input.swal2-input
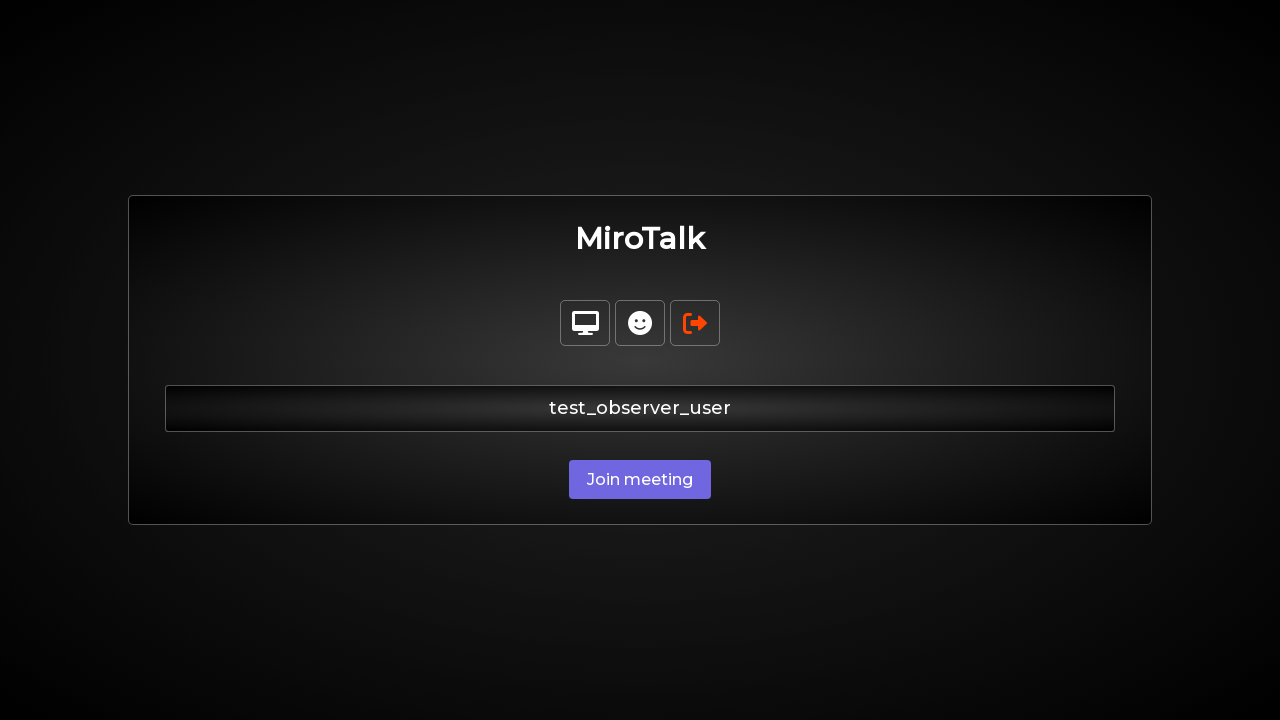

Confirm button appeared in the dialog
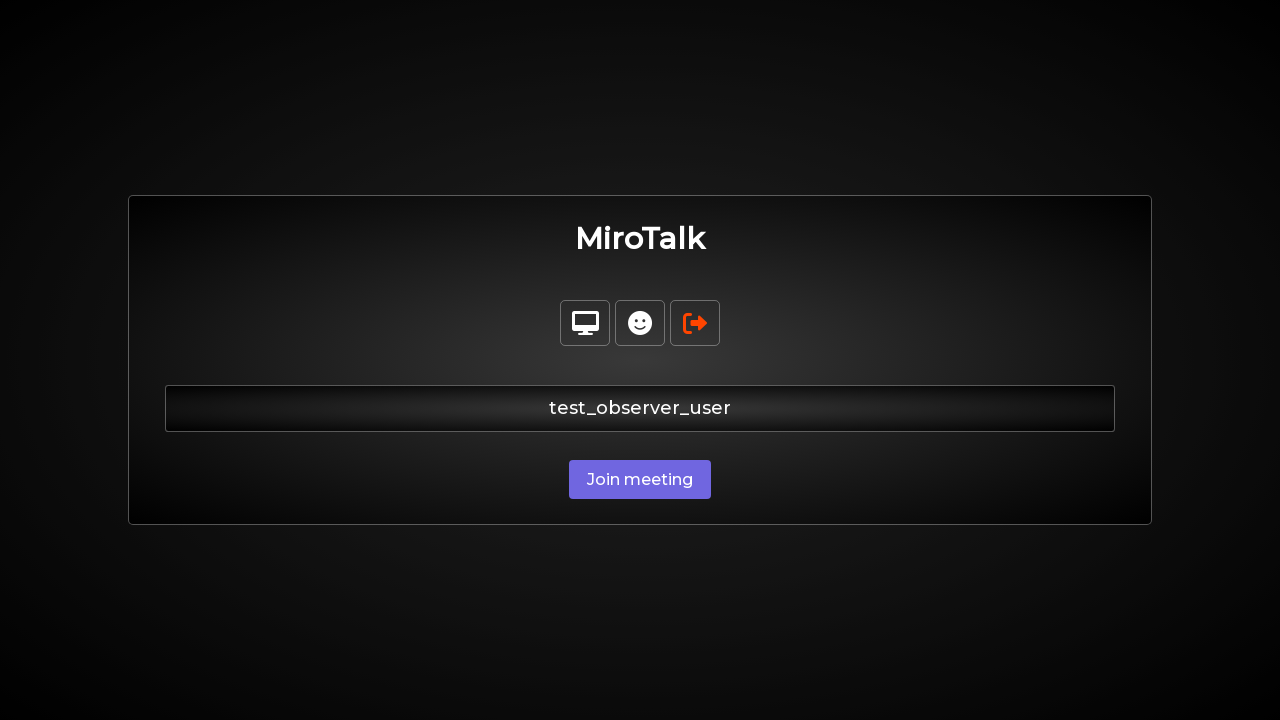

Clicked the confirm button to join the meeting at (640, 479) on button.swal2-confirm
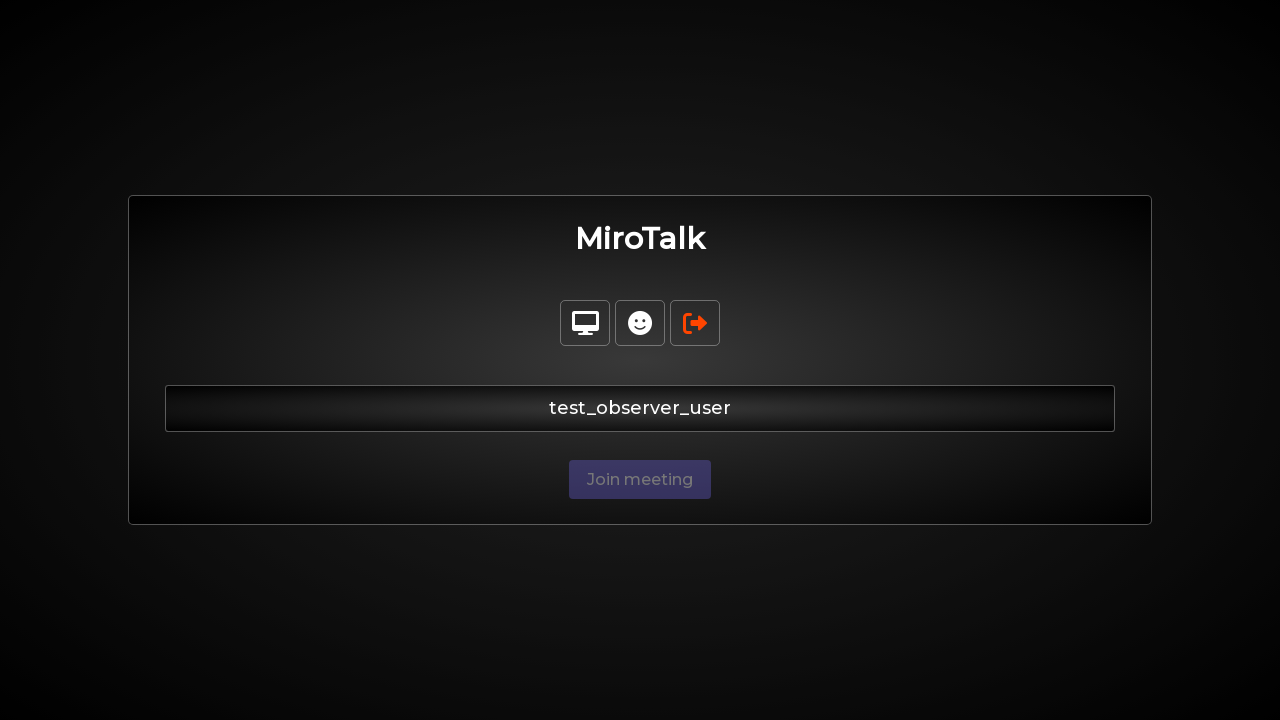

Call interface loaded successfully with Copy URL button visible
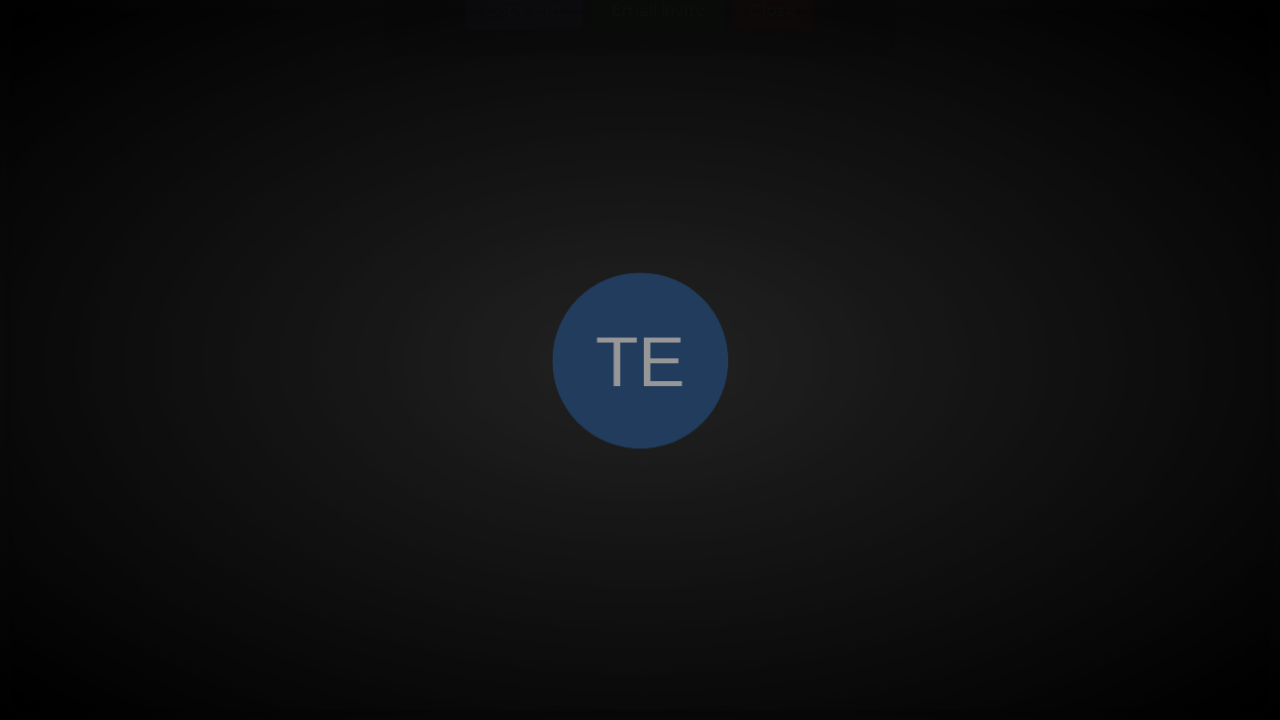

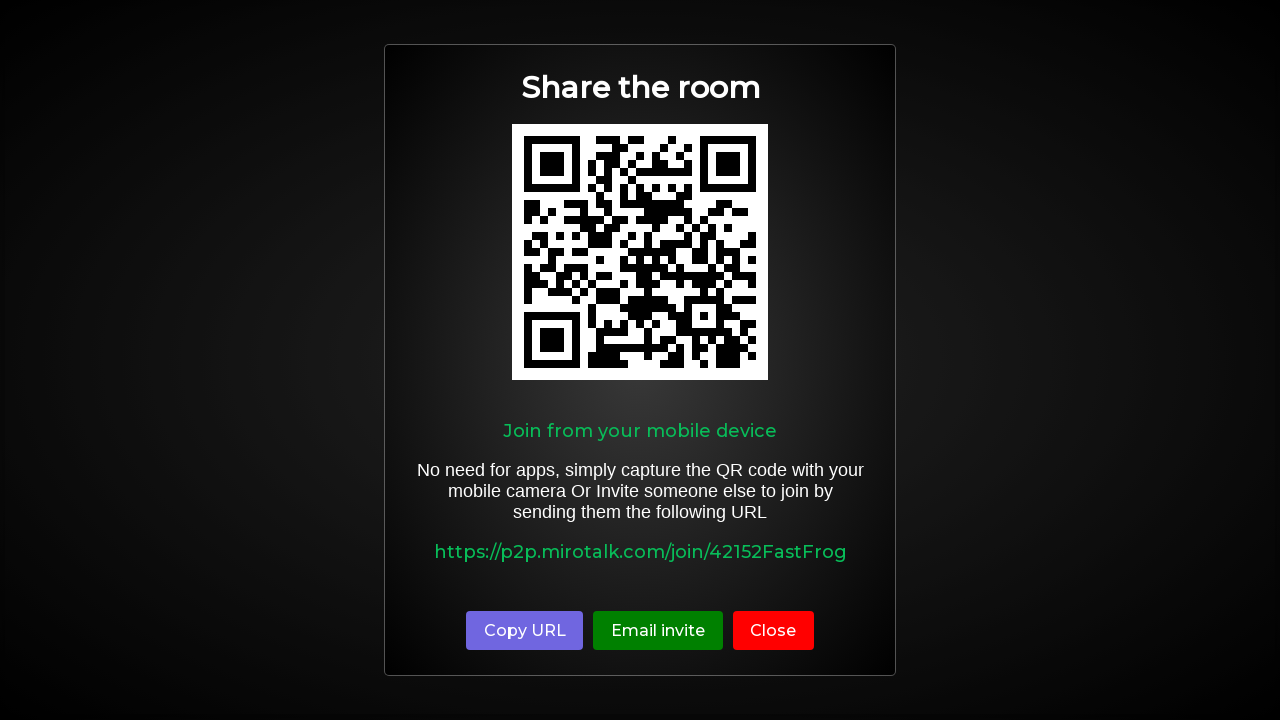